Tests desktop display by setting viewport to desktop dimensions (1280x800) and navigating to the Playwright documentation site.

Starting URL: https://playwright.dev/

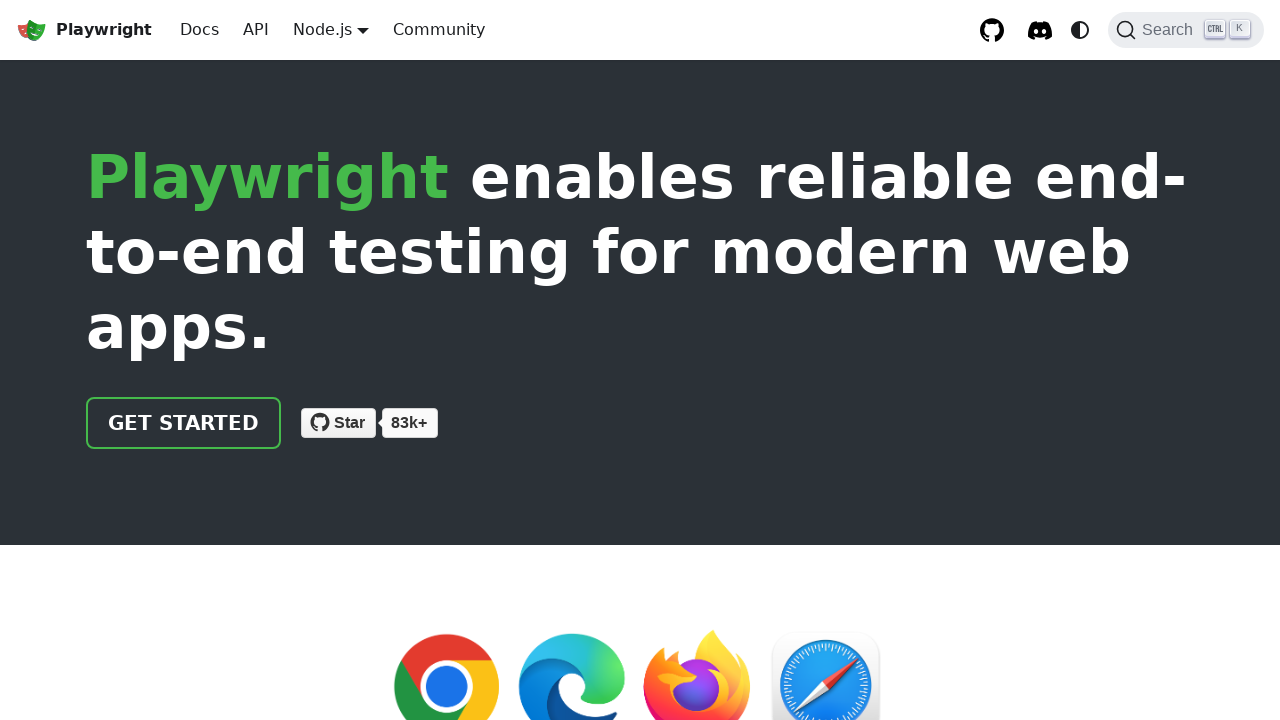

Set viewport to desktop dimensions (1280x800)
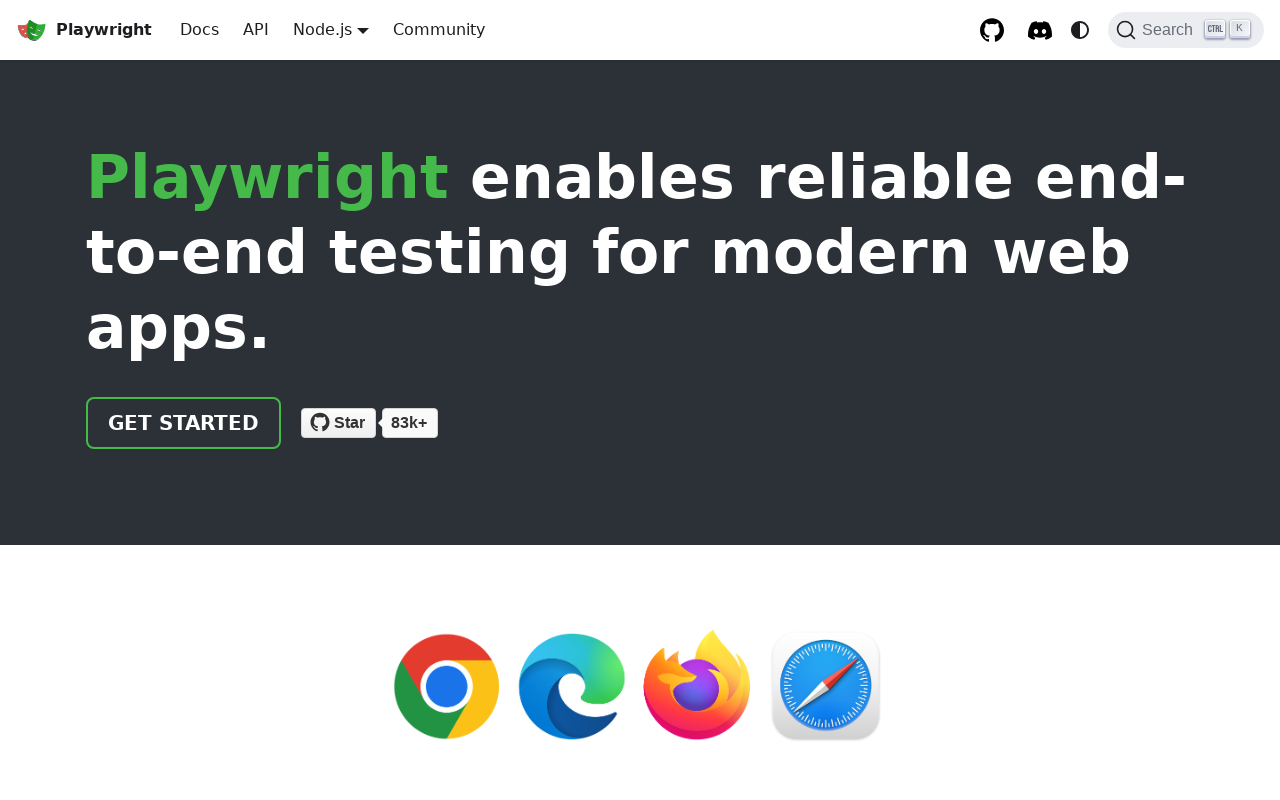

Reloaded page with desktop viewport
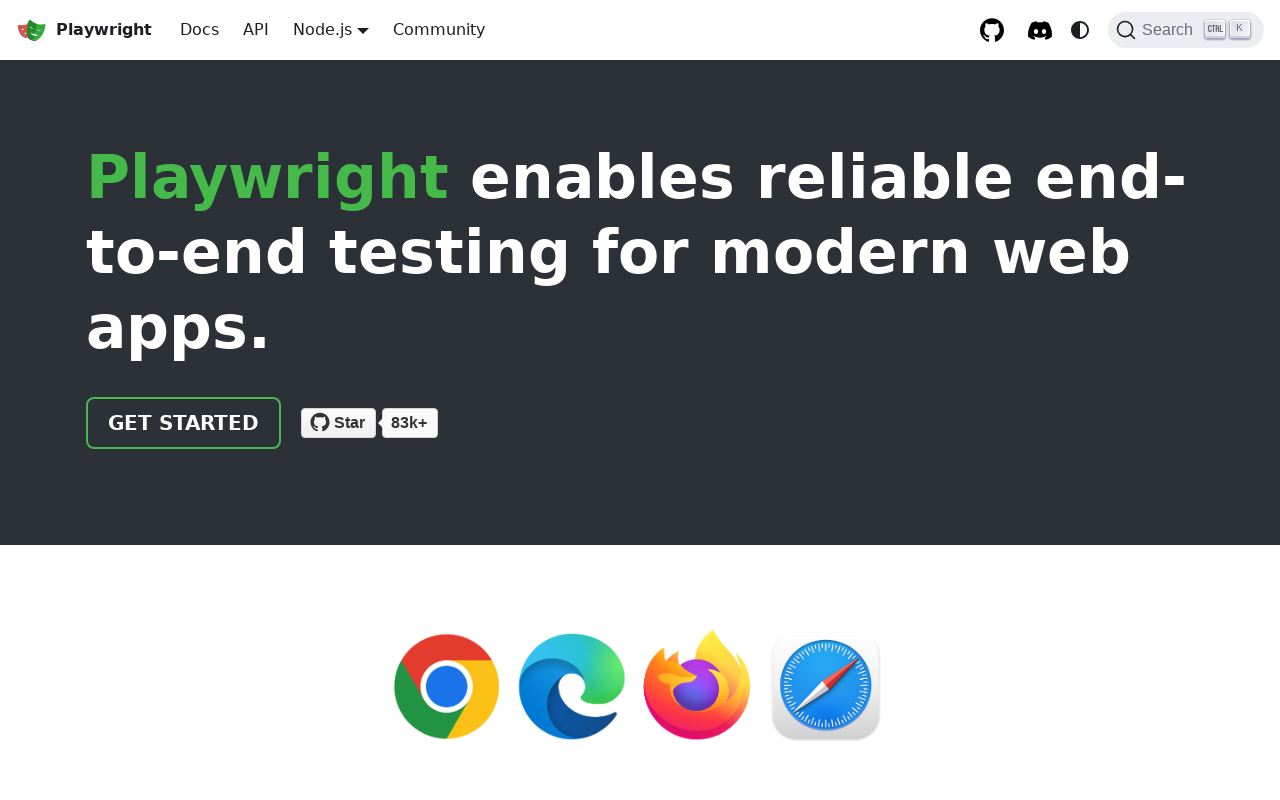

Page fully loaded (domcontentloaded)
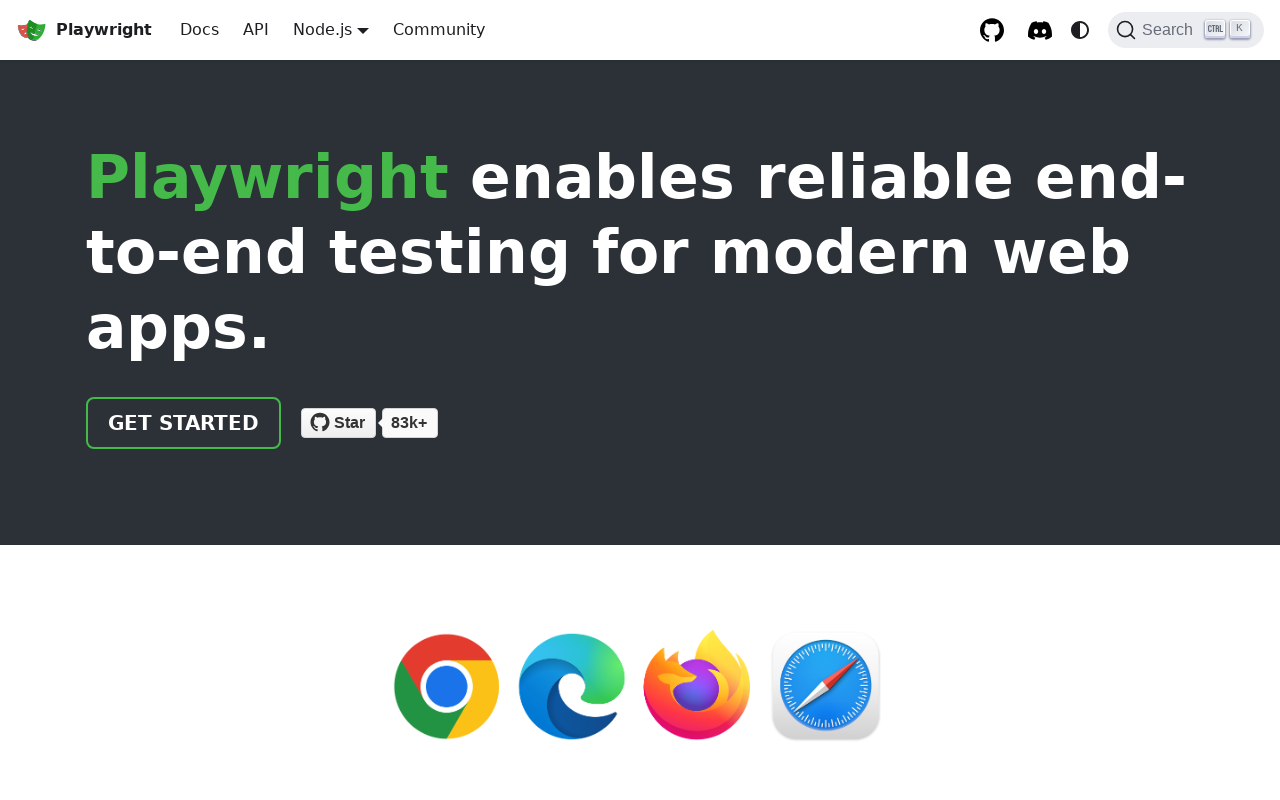

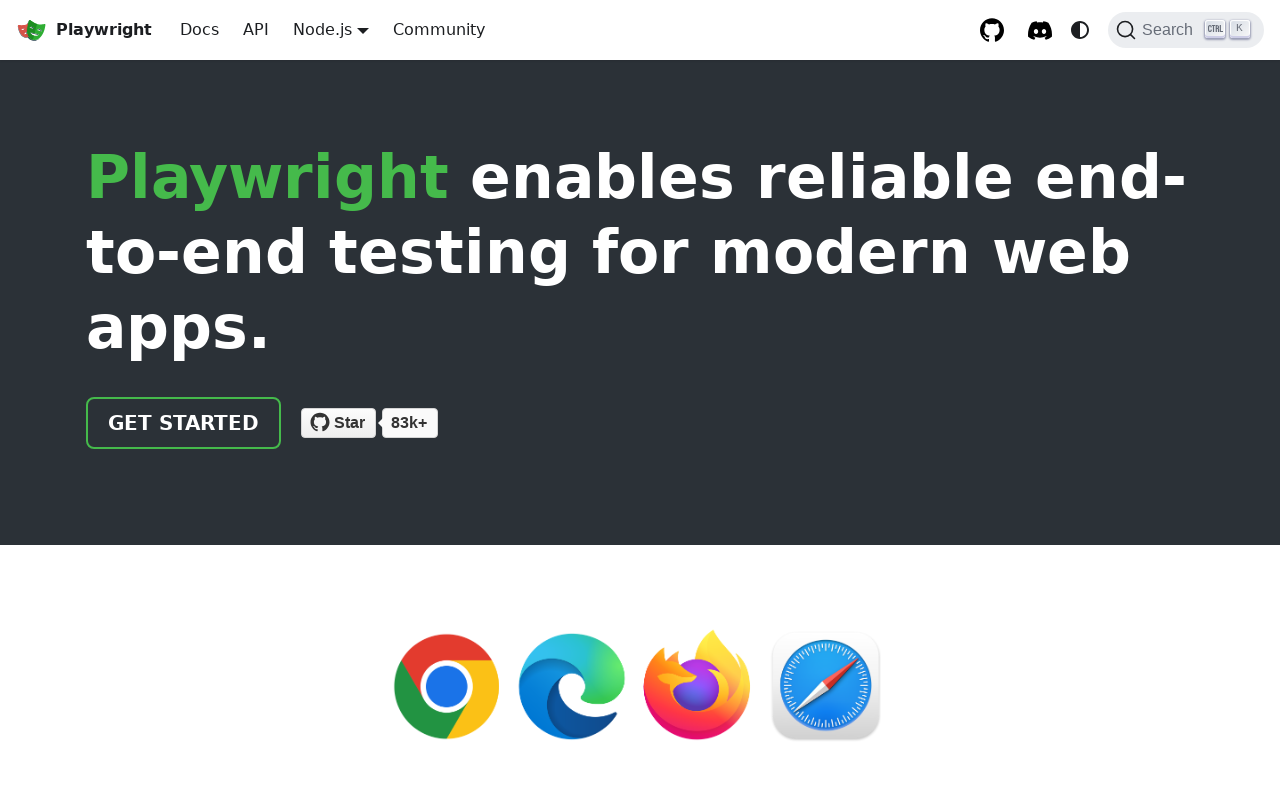